Switches to an iframe, clicks an alert button inside it, and accepts the alert

Starting URL: https://dgotlieb.github.io/Selenium-Extra/iFrames.html

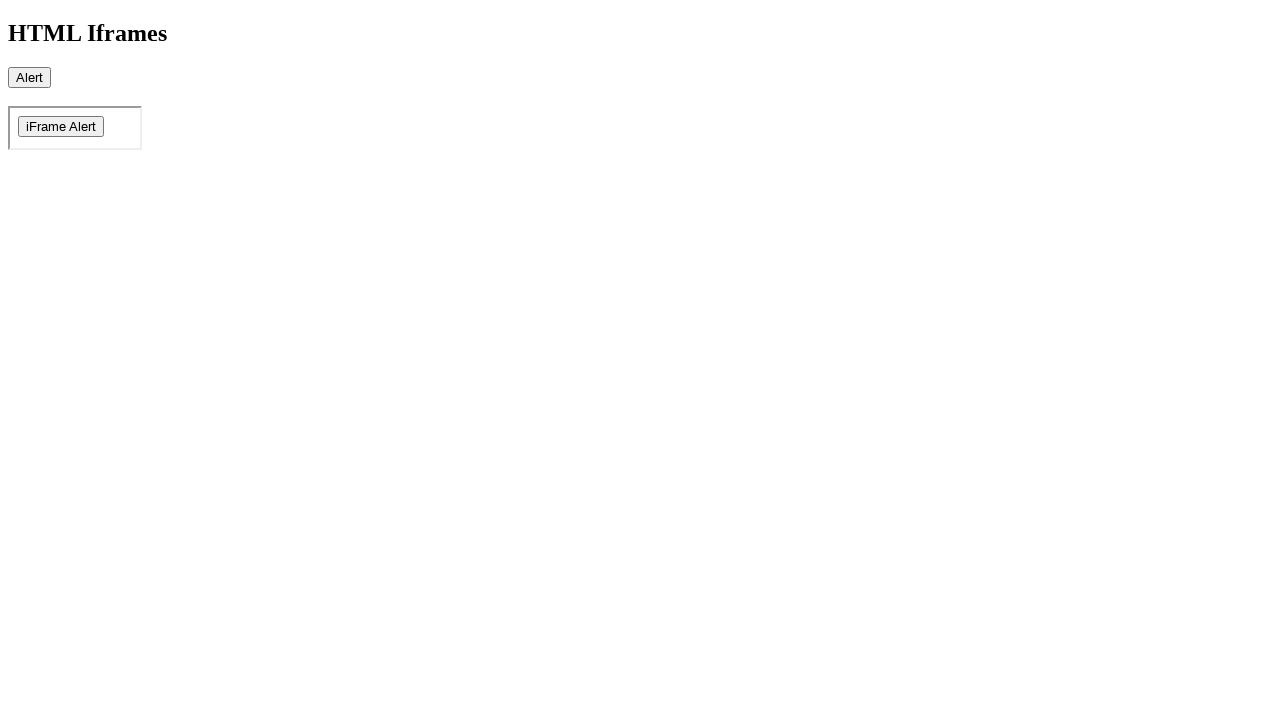

Navigated to iFrames test page
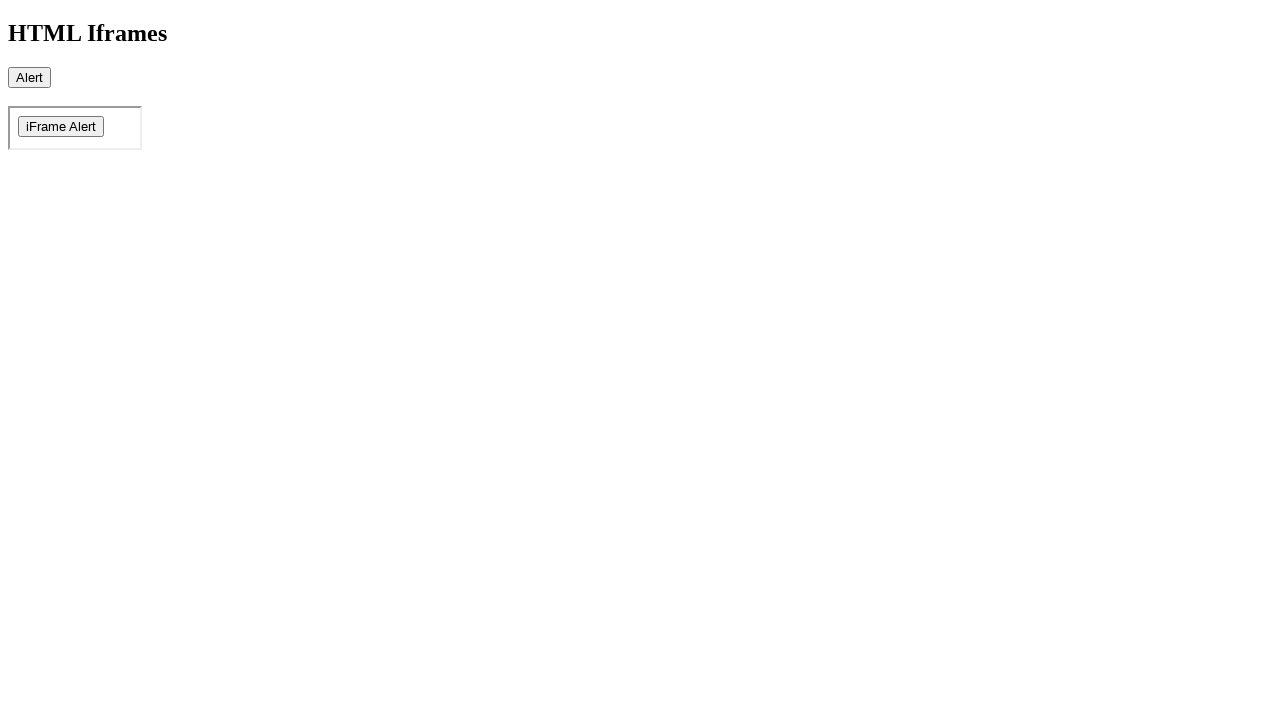

Switched to iframe with name 'my_frame'
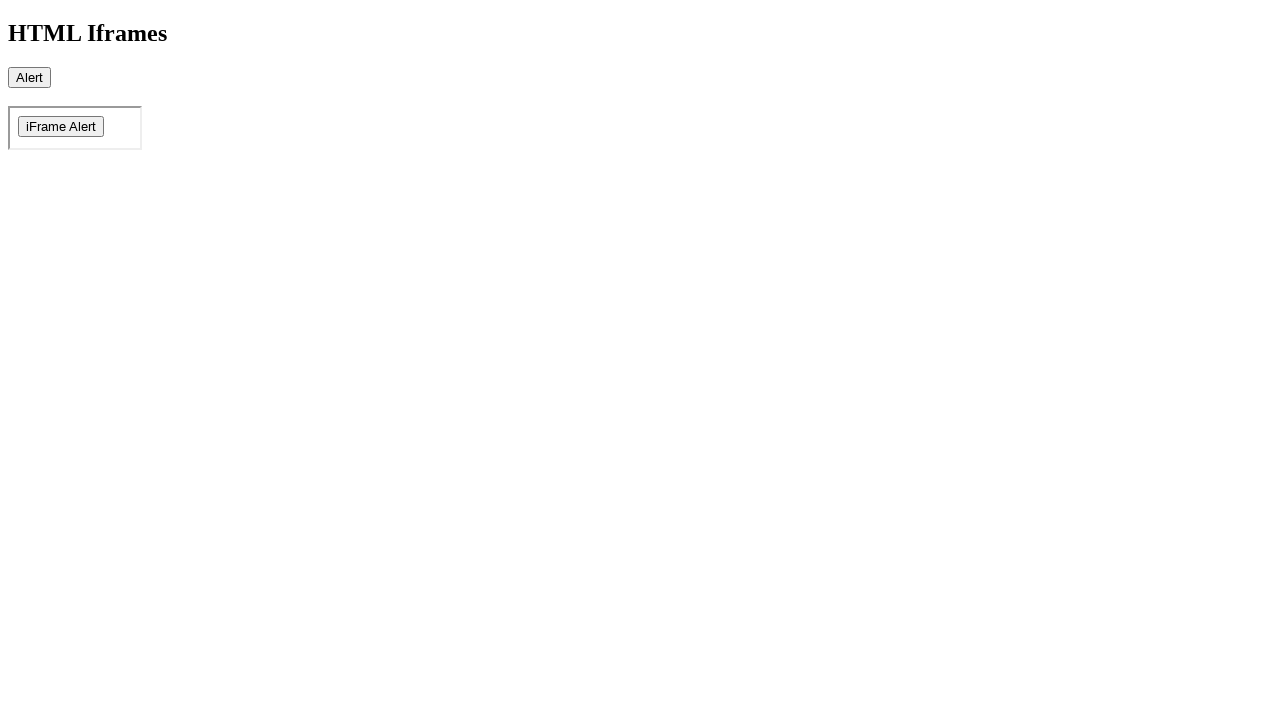

Set up dialog handler to accept alerts
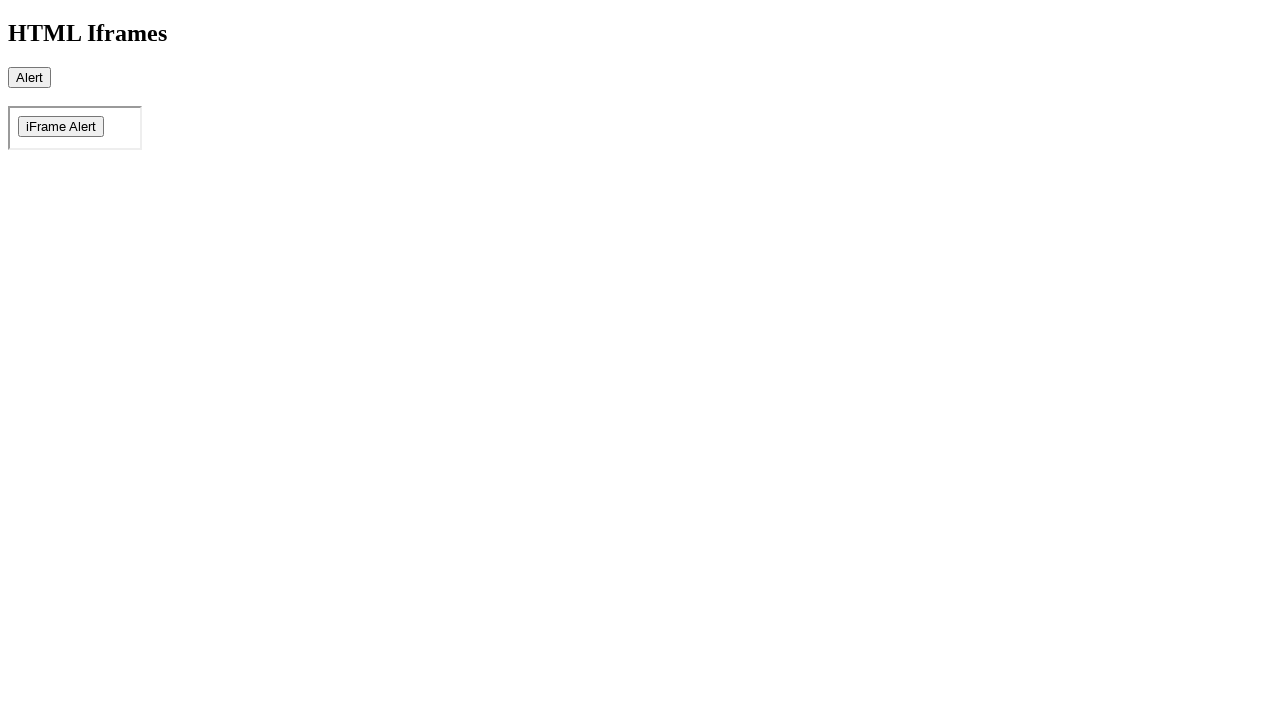

Clicked alert button inside iframe at (61, 126) on #iframe_alert
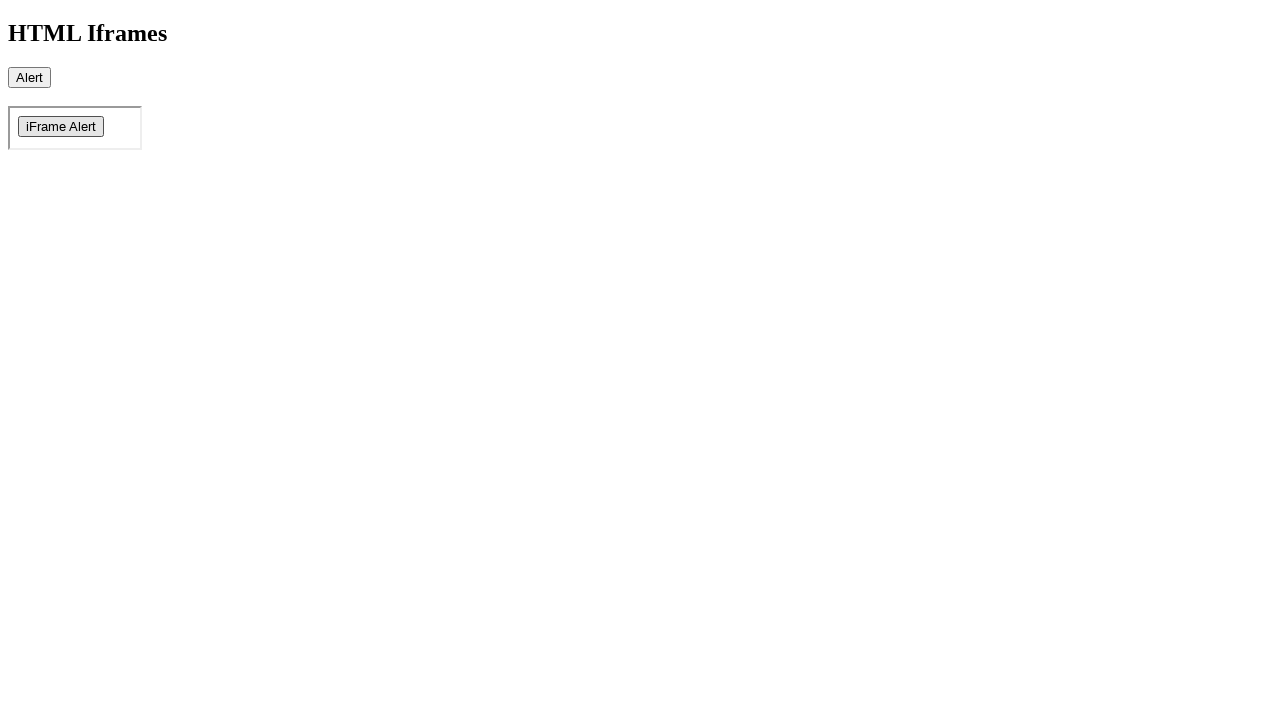

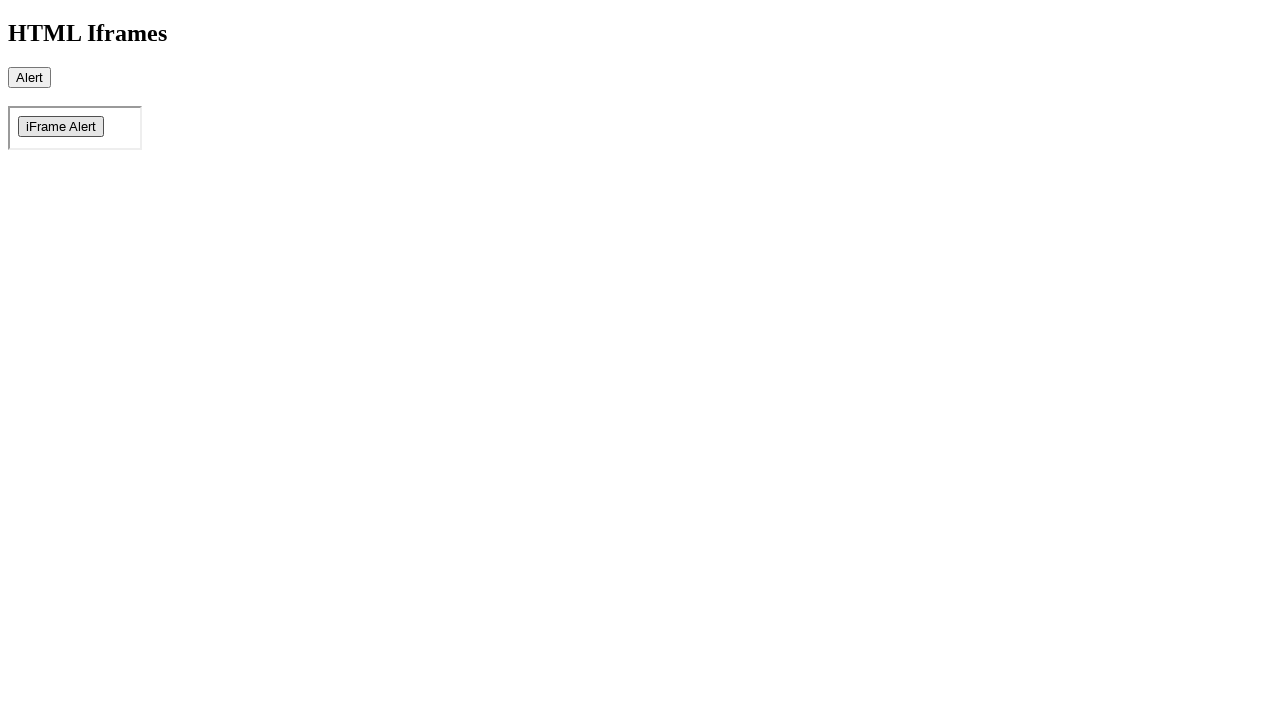